Tests date picker functionality by clicking on the datepicker input to open a calendar widget and selecting the 15th day of the displayed month.

Starting URL: http://seleniumpractise.blogspot.in/2016/08/how-to-handle-calendar-in-selenium.html

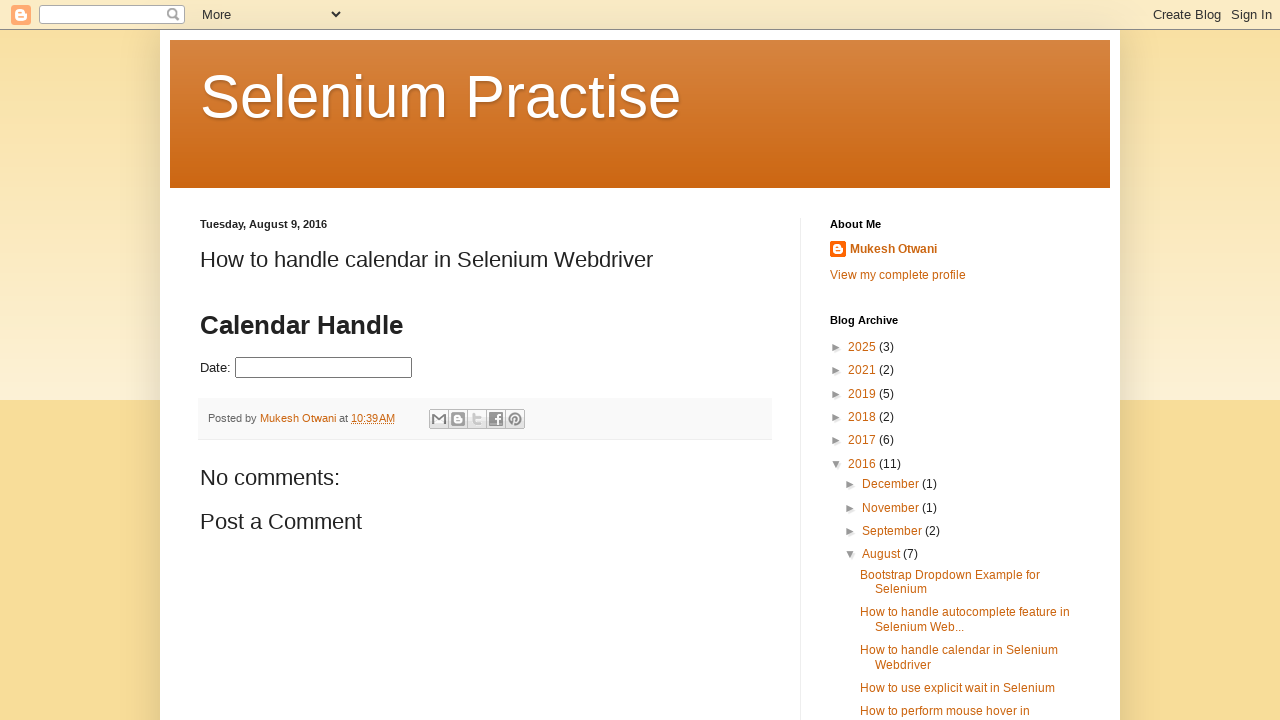

Clicked on datepicker input to open calendar widget at (324, 368) on #datepicker
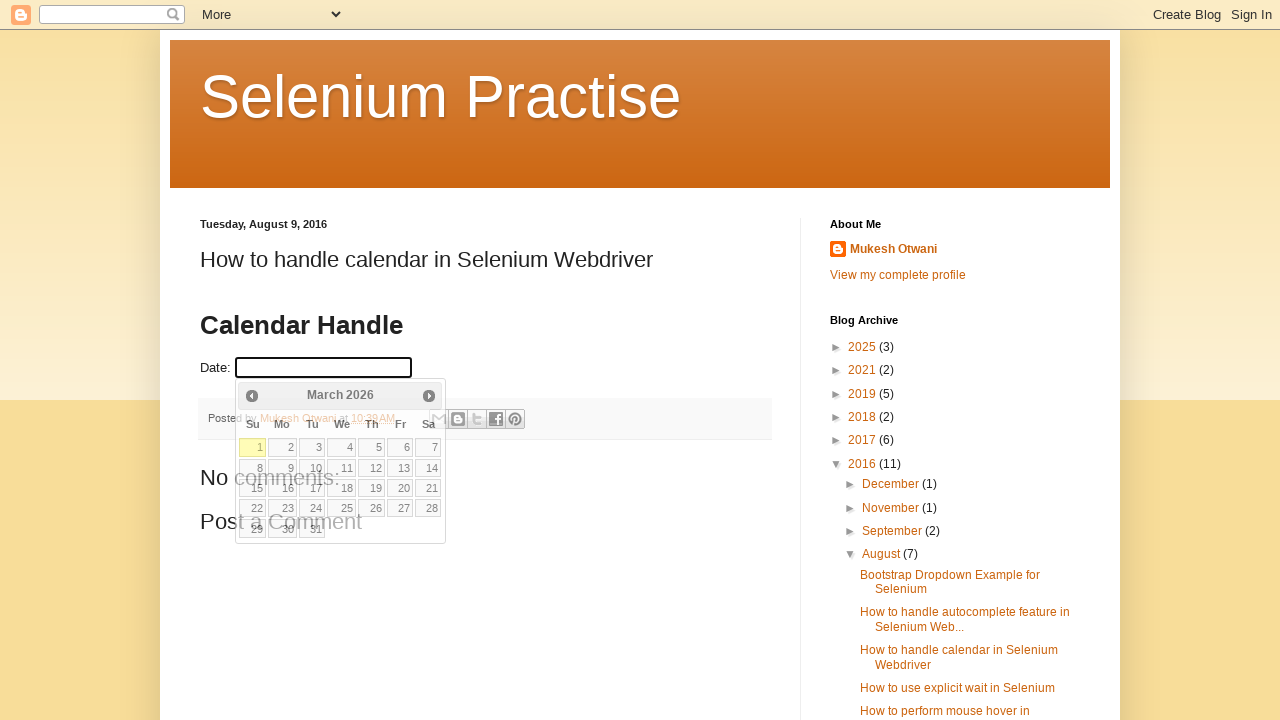

Calendar widget appeared
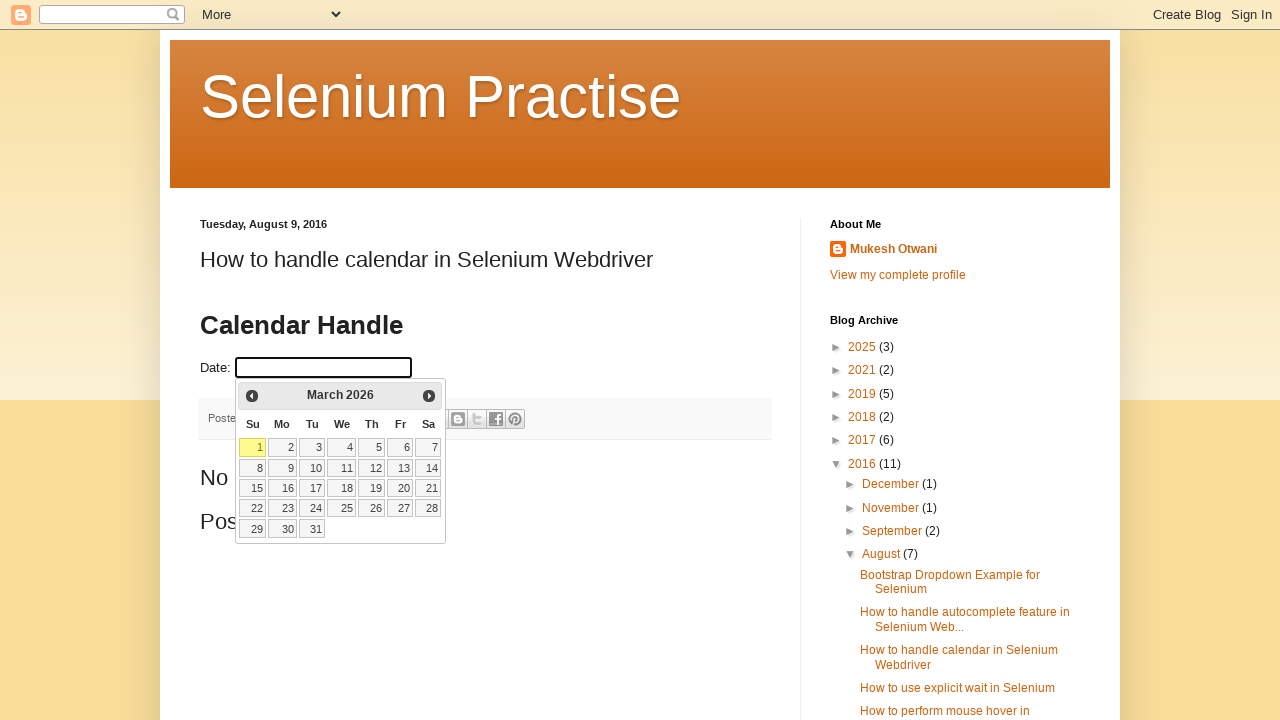

Selected the 15th day from the calendar at (253, 488) on table.ui-datepicker-calendar a:text('15')
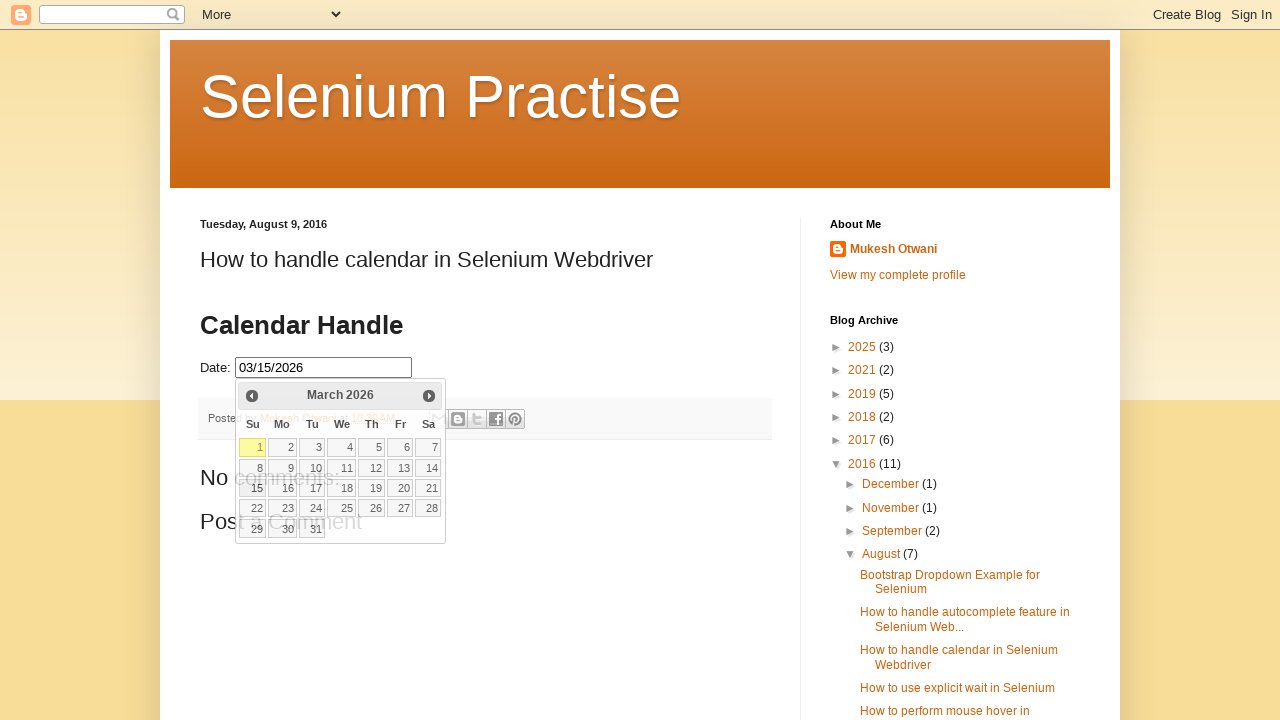

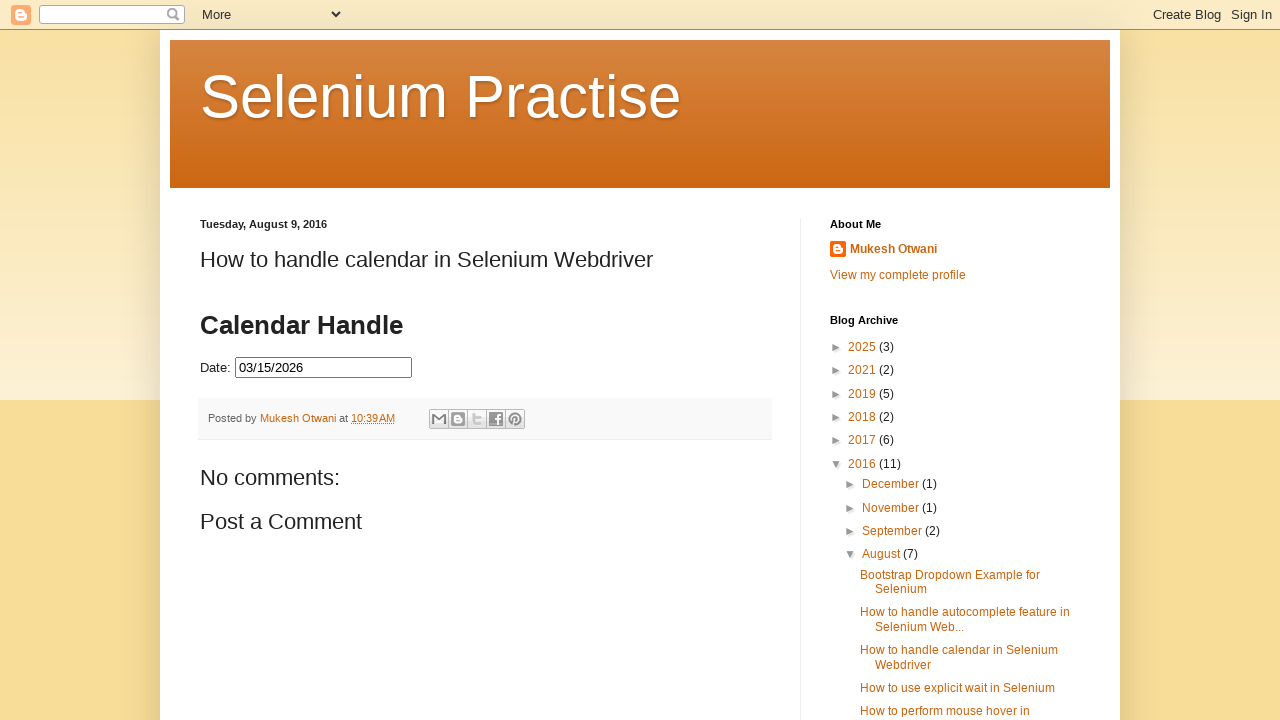